Navigates to Wanted.co.kr job listings page, waits for job cards to load, clicks on the first job card to view details, and verifies that job information elements are present on the detail page.

Starting URL: https://www.wanted.co.kr/wdlist/518/660?years=0&employment_types=job.employment_type.regular

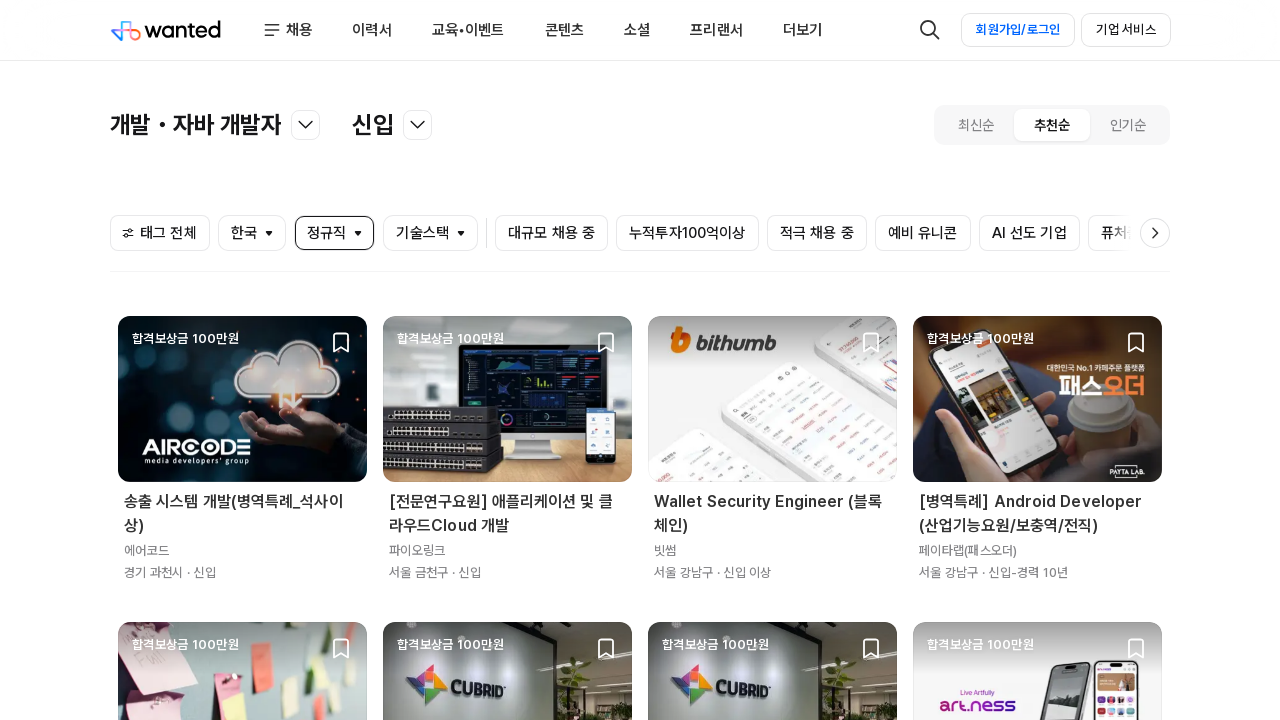

Job cards loaded on Wanted.co.kr listing page
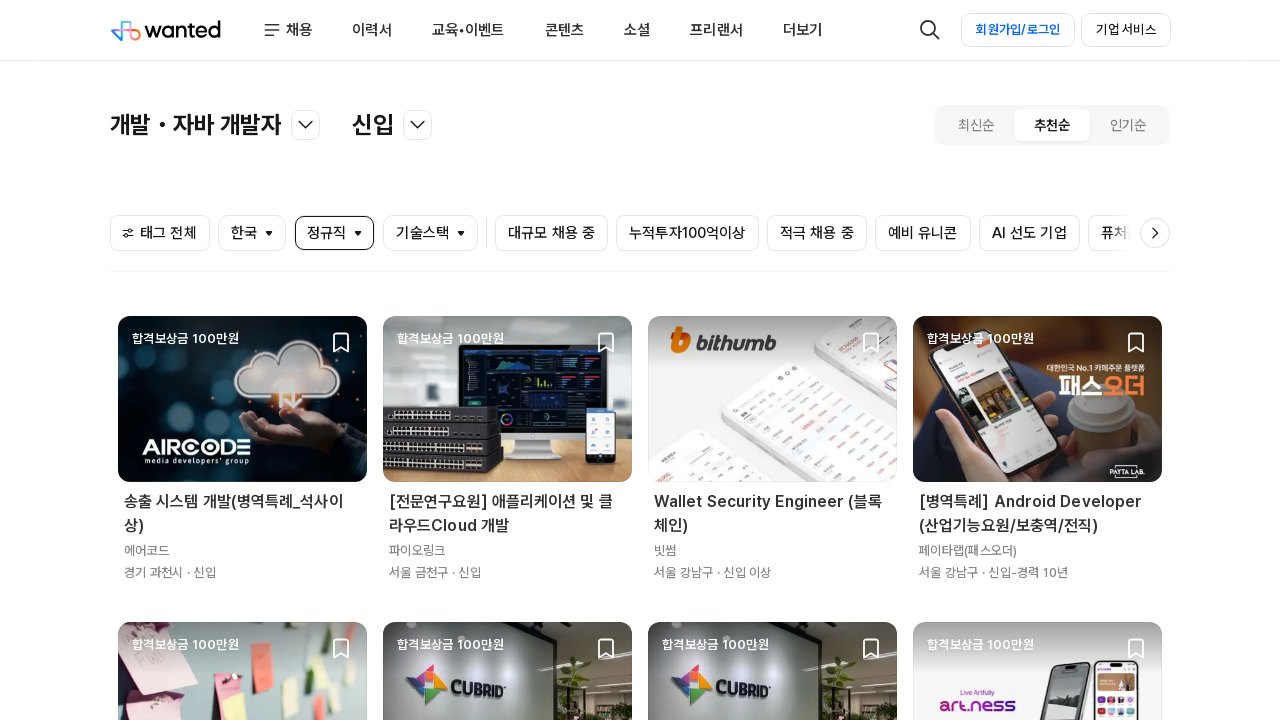

Clicked on the first job card to view details at (242, 399) on div[data-cy='job-card'] a >> nth=0
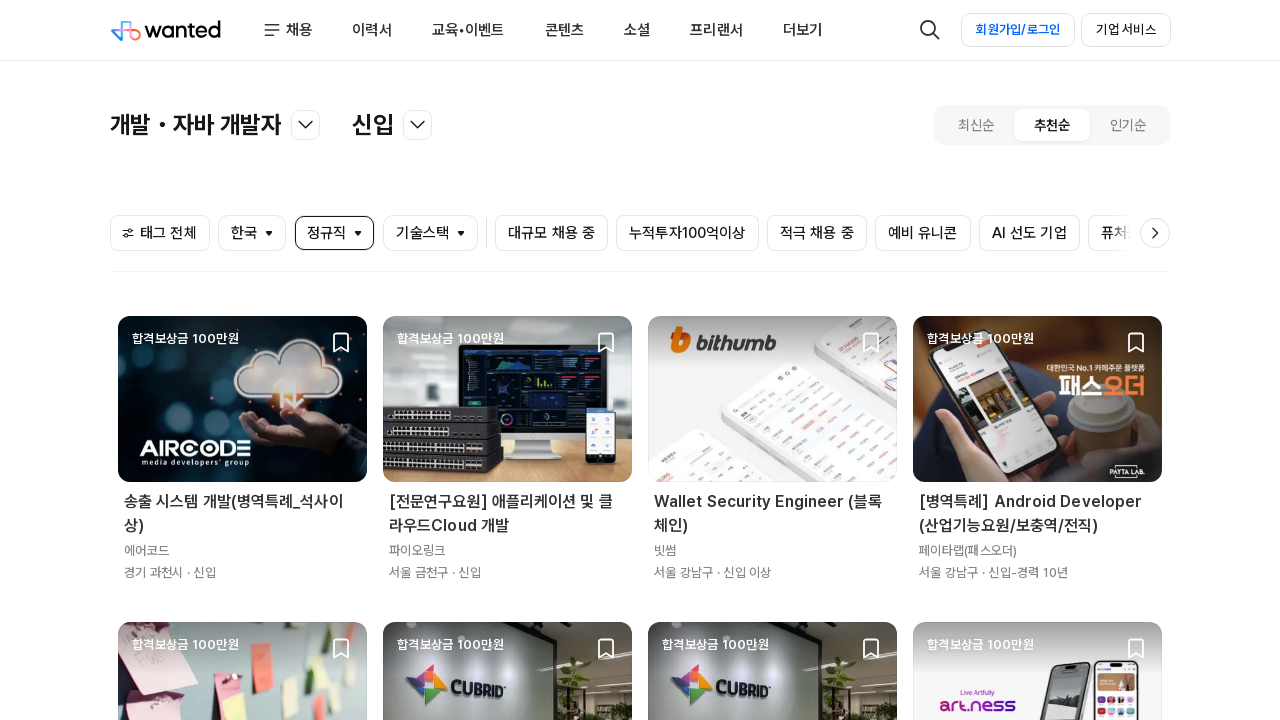

Job detail page loaded with company information element visible
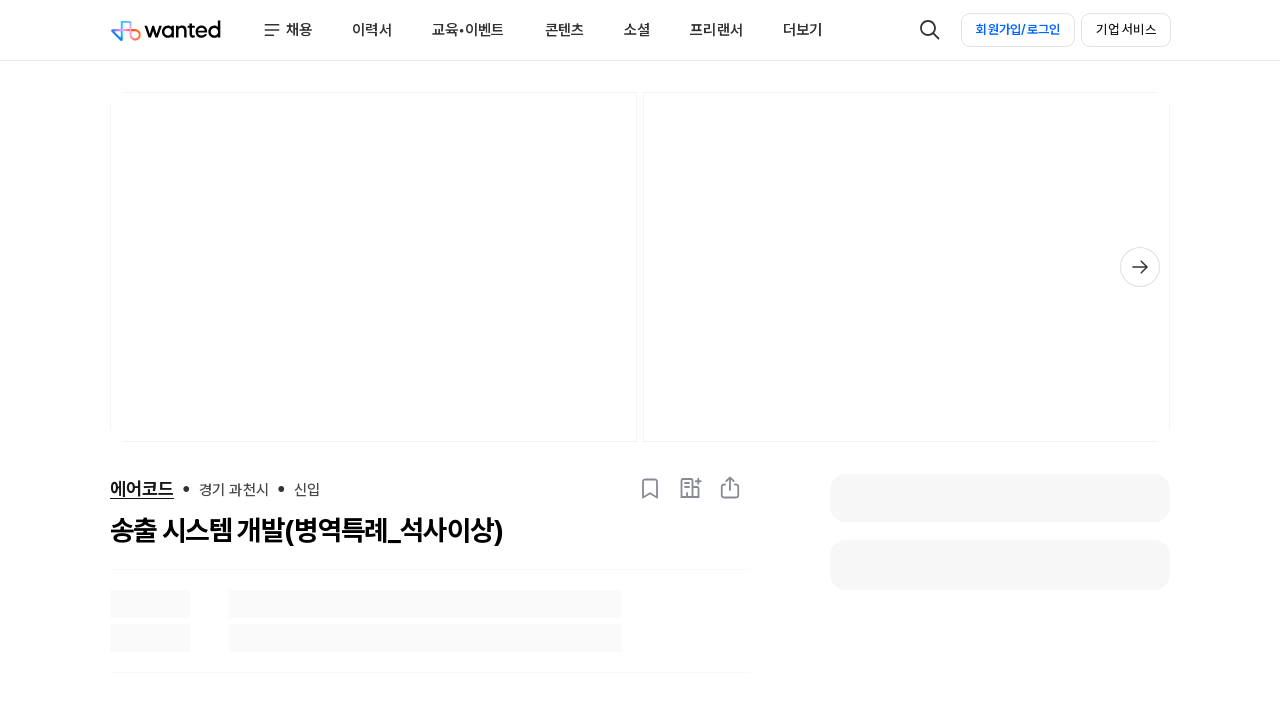

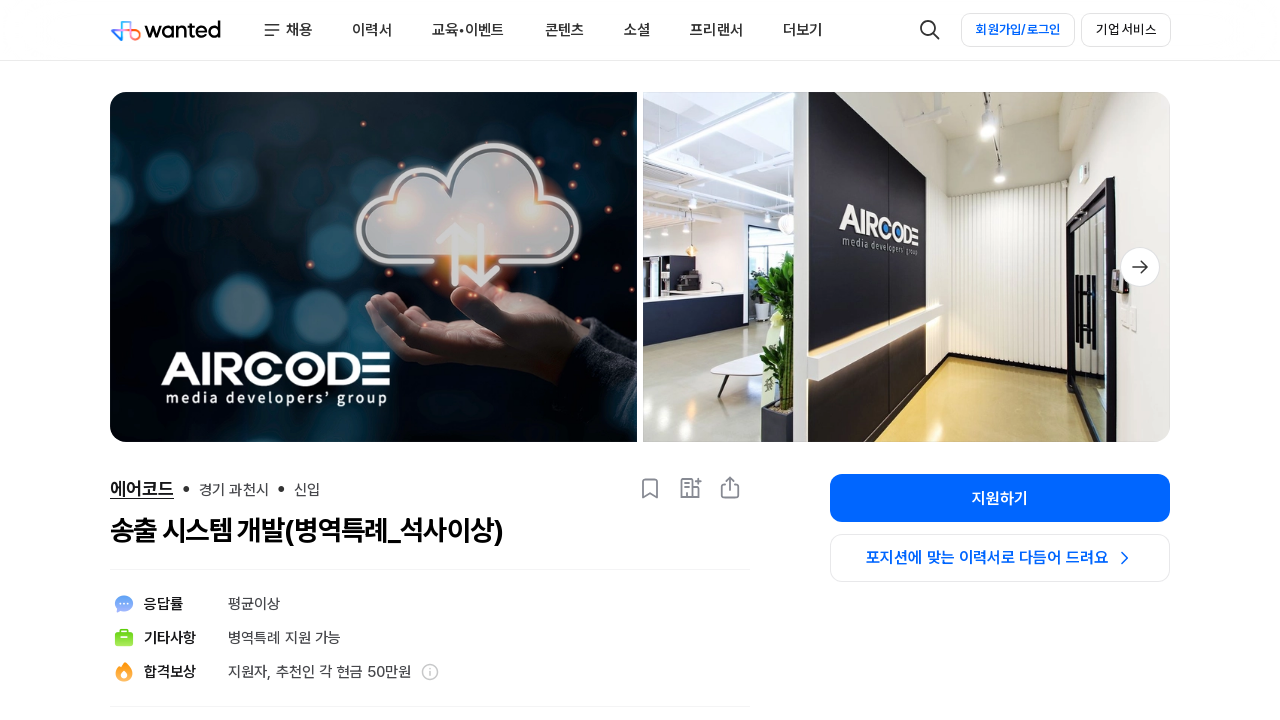